Tests the Due Date Calculator using Ultrasound method with year 1985 and submitting the form

Starting URL: https://www.calculator.net/

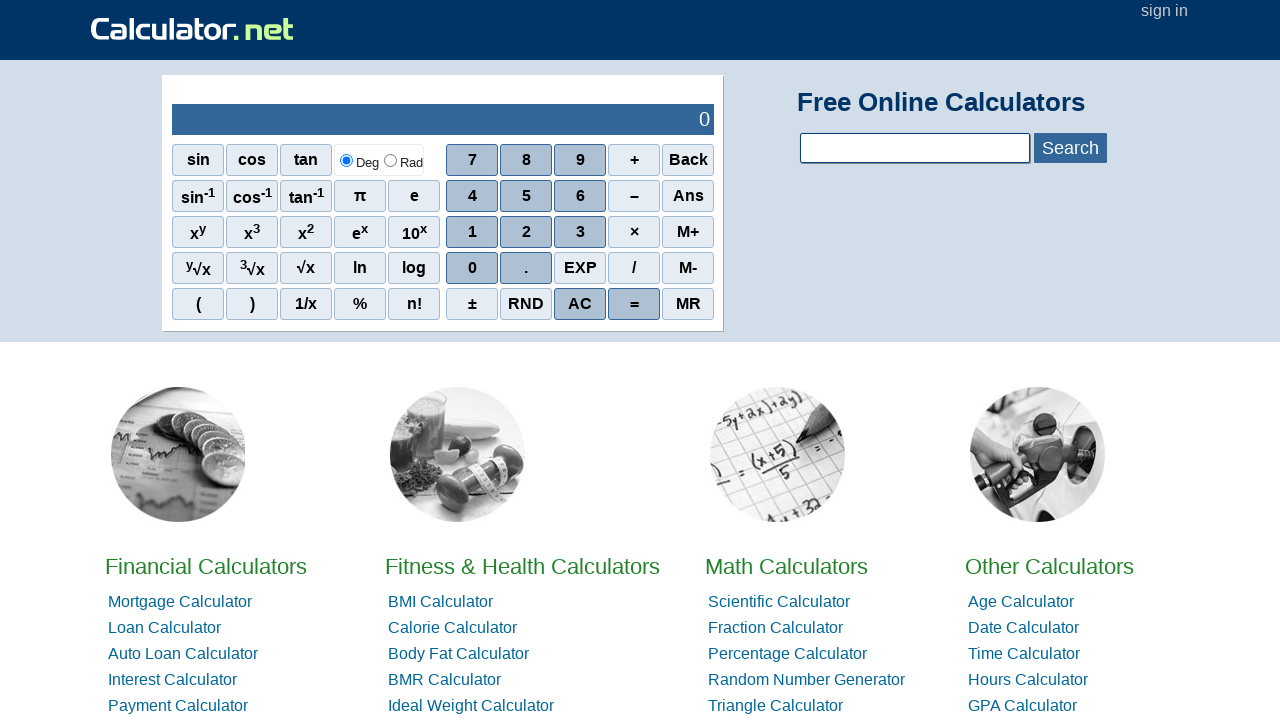

Clicked on Due Date Calculator link at (460, 360) on a:text('Due Date Calculator')
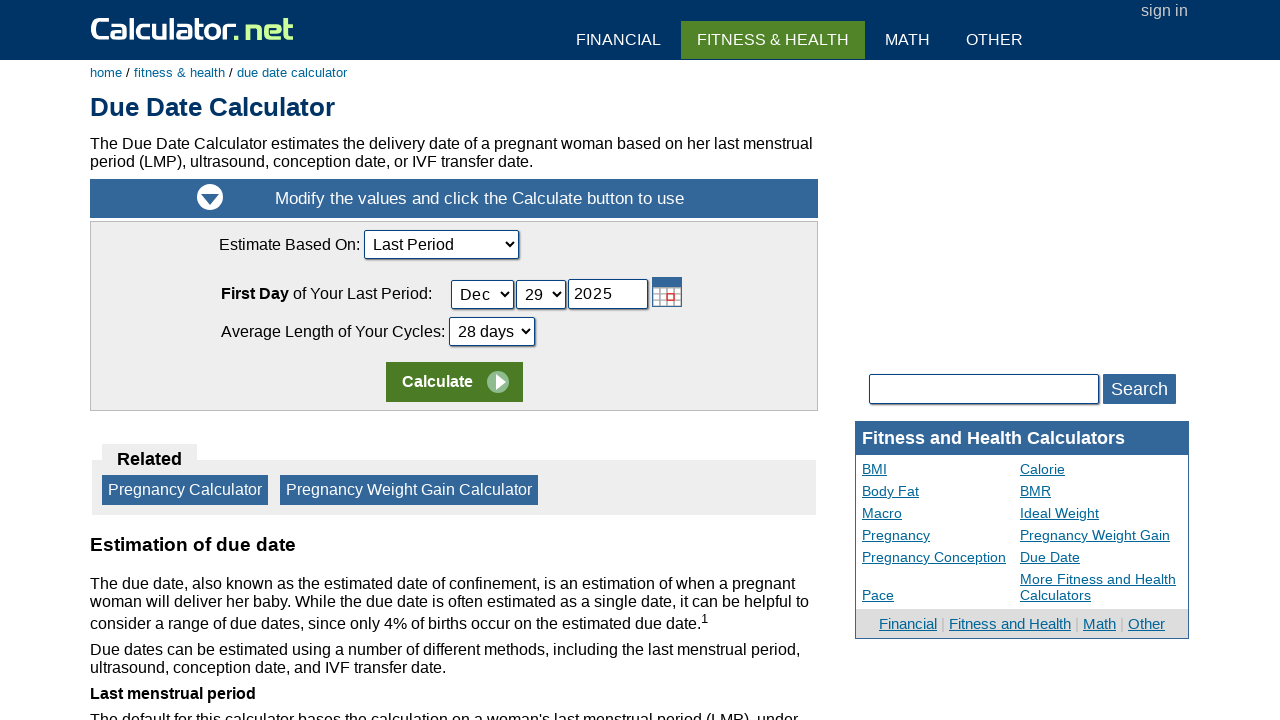

Clicked on calculation method dropdown at (441, 244) on select[name='ccalcmethod']
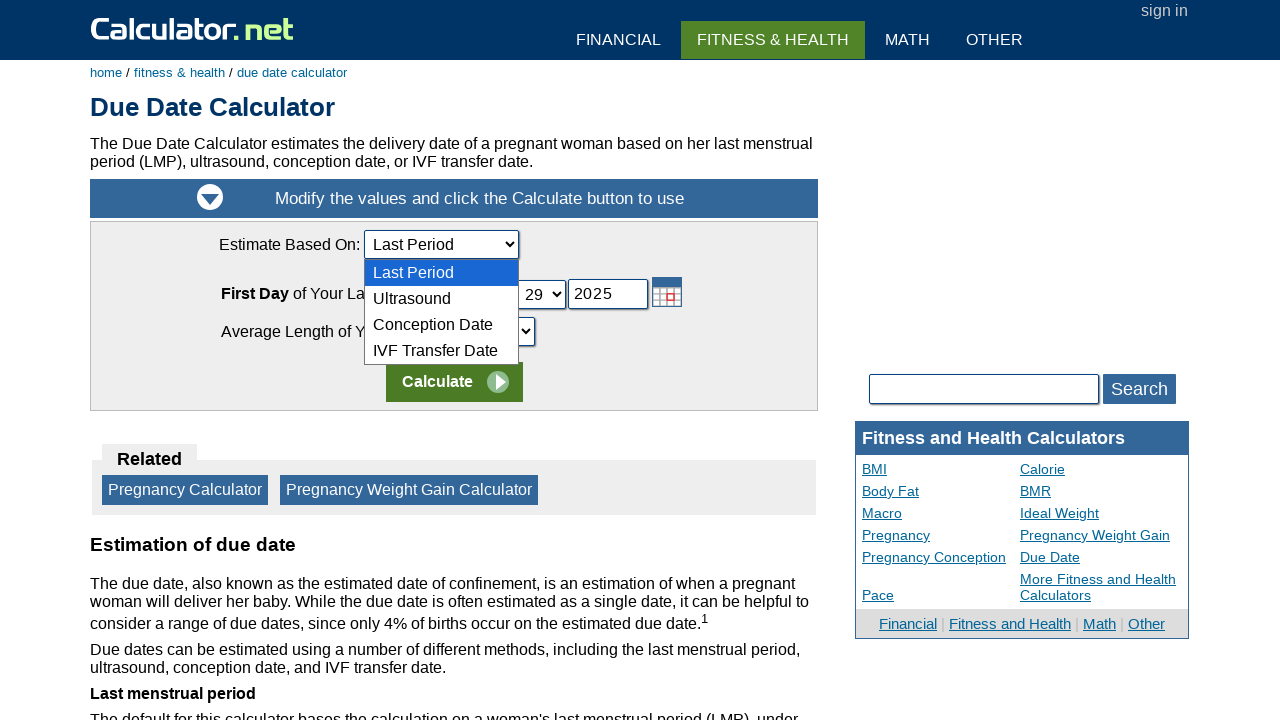

Selected Ultrasound as calculation method on select[name='ccalcmethod']
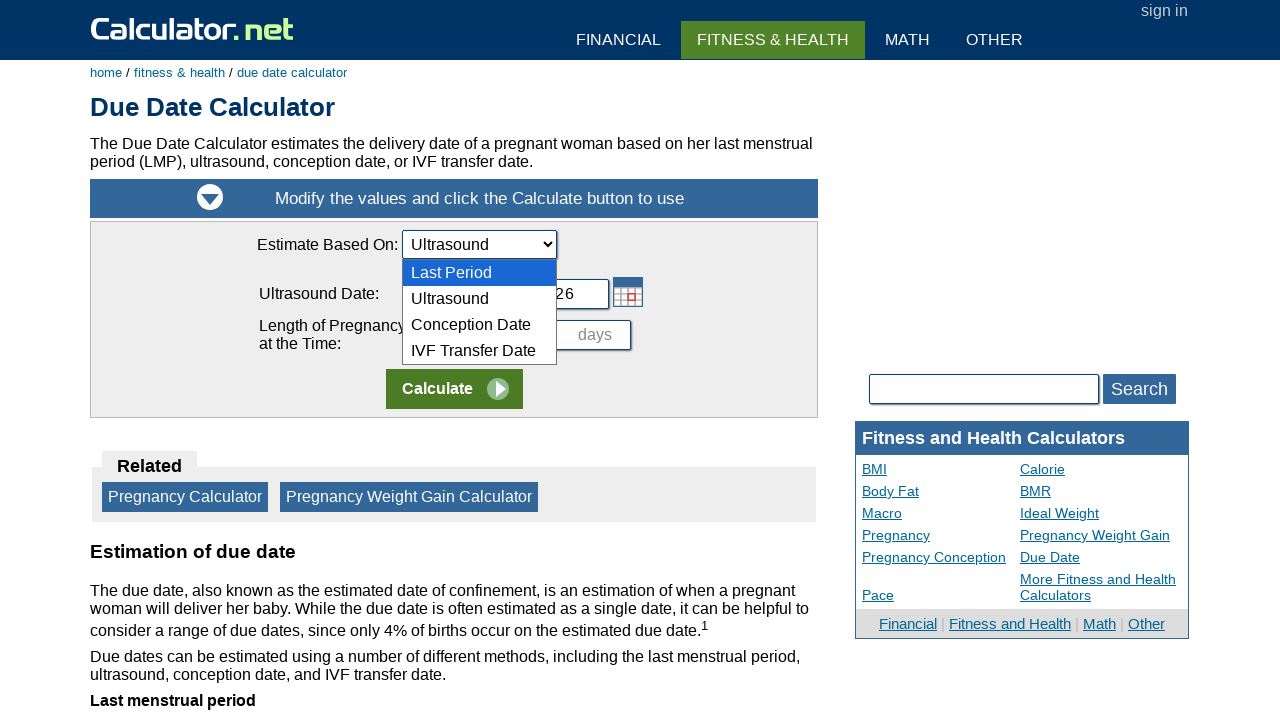

Clicked on ultrasound year input field at (569, 294) on #cUltrasoundDate_Year_ID
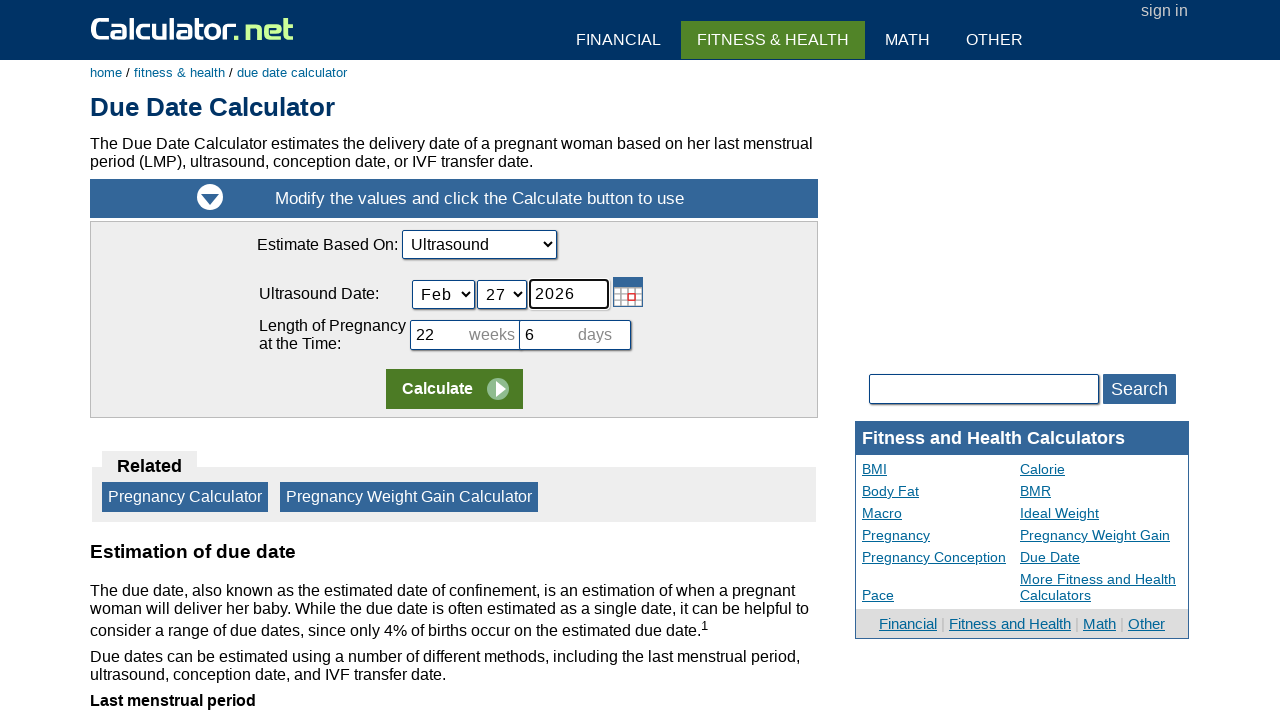

Entered year 1985 in ultrasound date field on #cUltrasoundDate_Year_ID
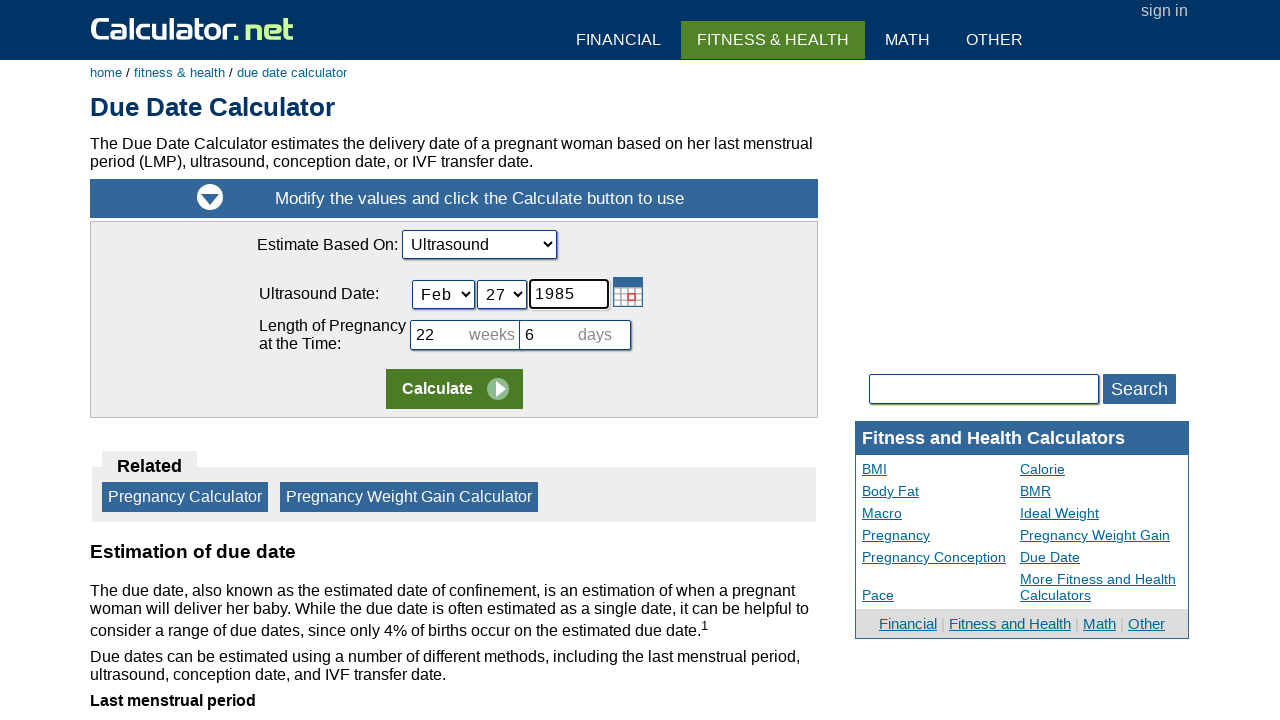

Clicked calculate button to submit the form at (454, 389) on td:nth-child(1) > input:nth-child(2)
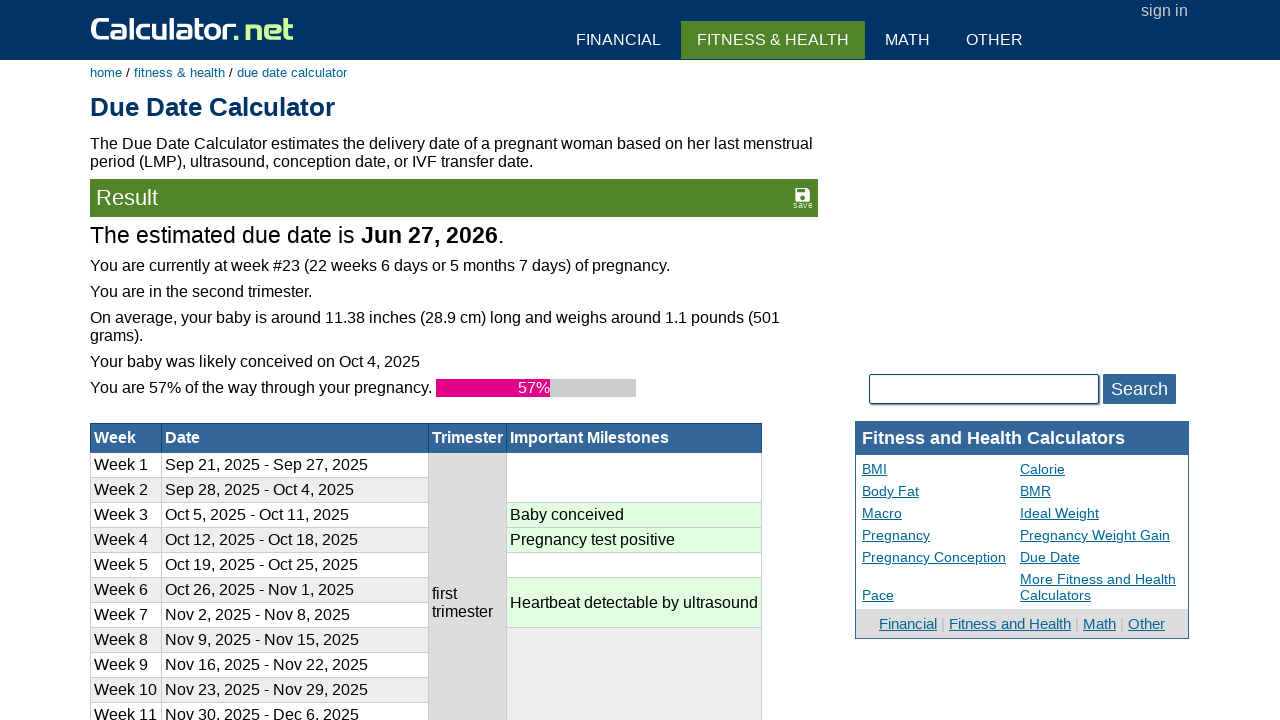

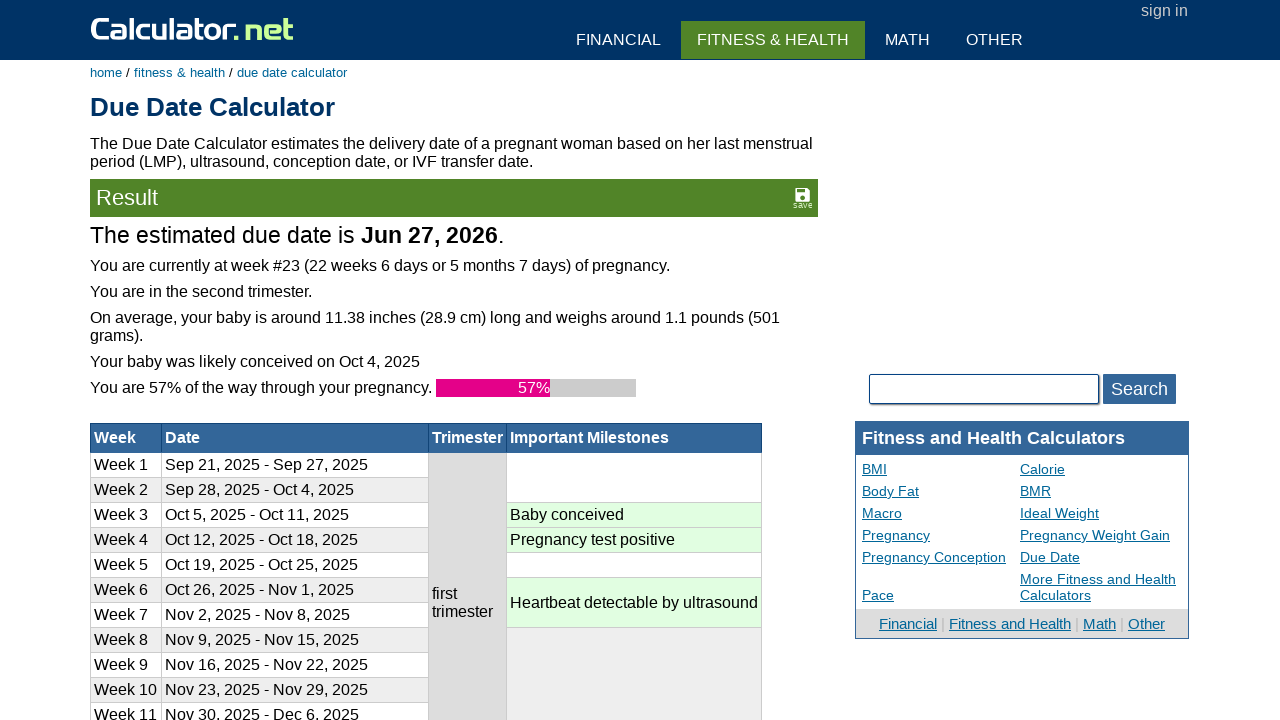